Tests the DemoQA text box form by navigating to the Elements section, filling out a form with name and email, submitting it, and validating the submitted data is displayed.

Starting URL: https://demoqa.com/

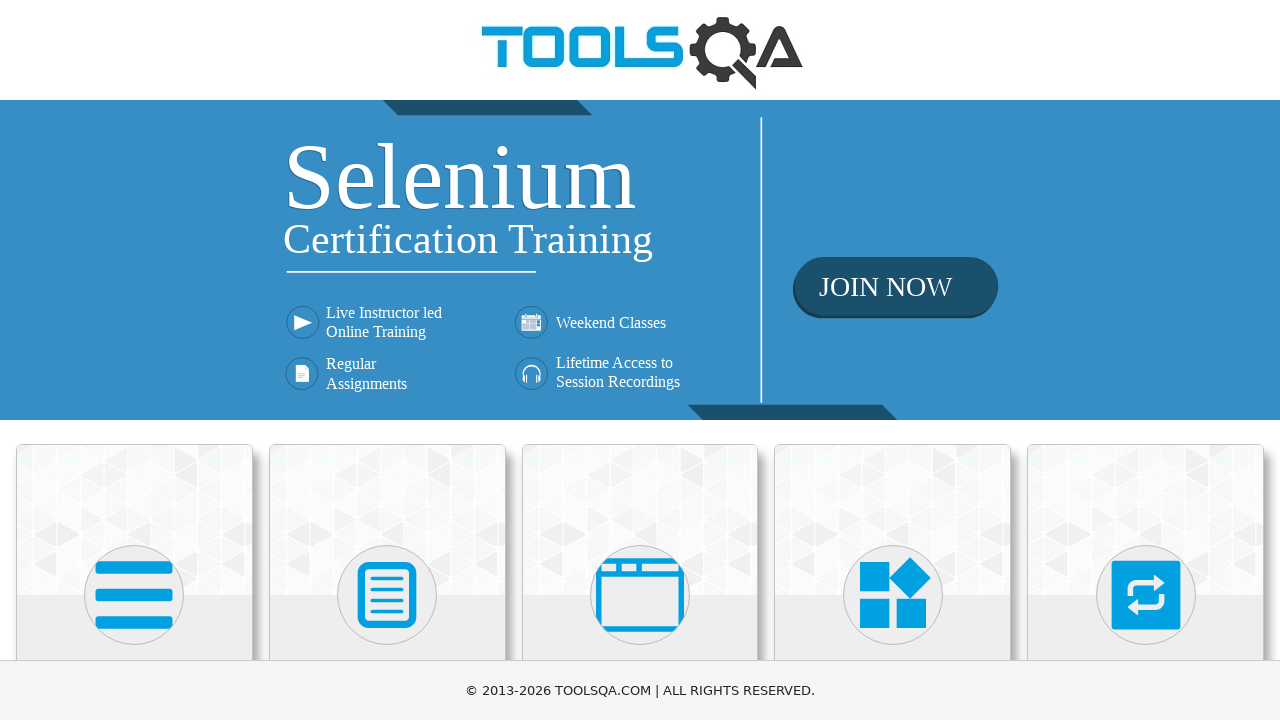

Clicked 'Elements' option in sidebar at (134, 360) on text=Elements
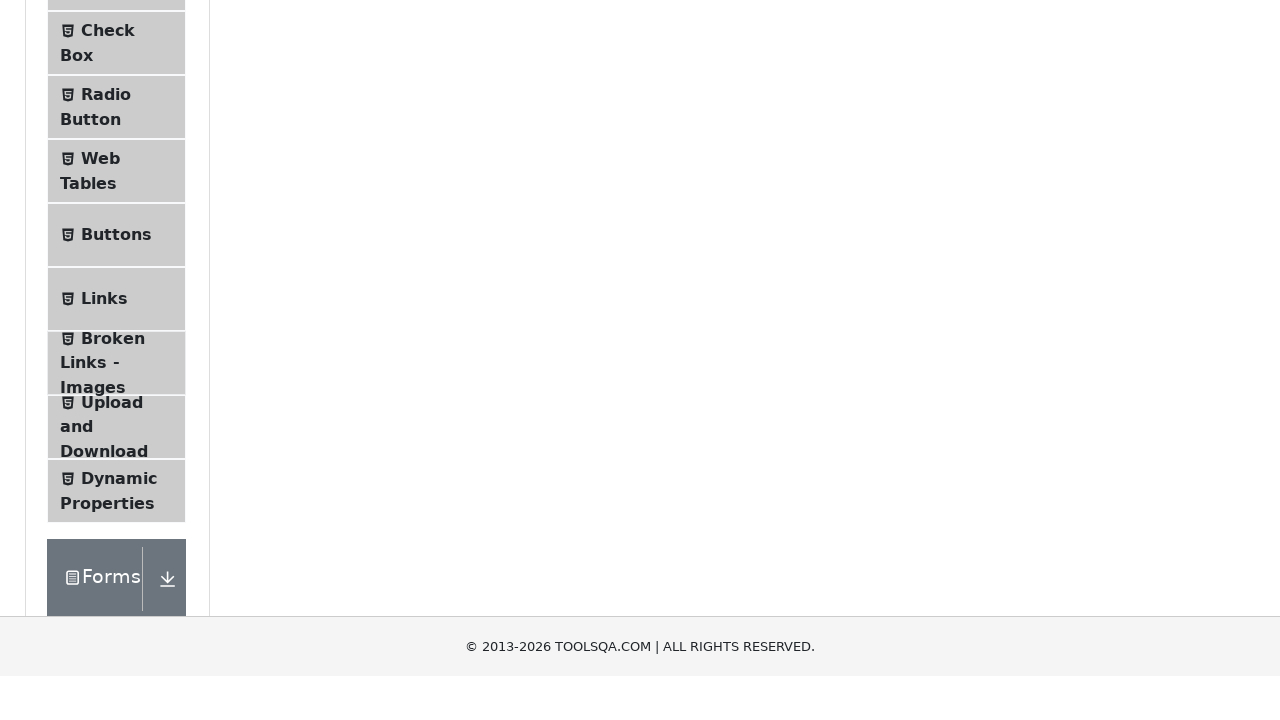

URL navigated to Elements section
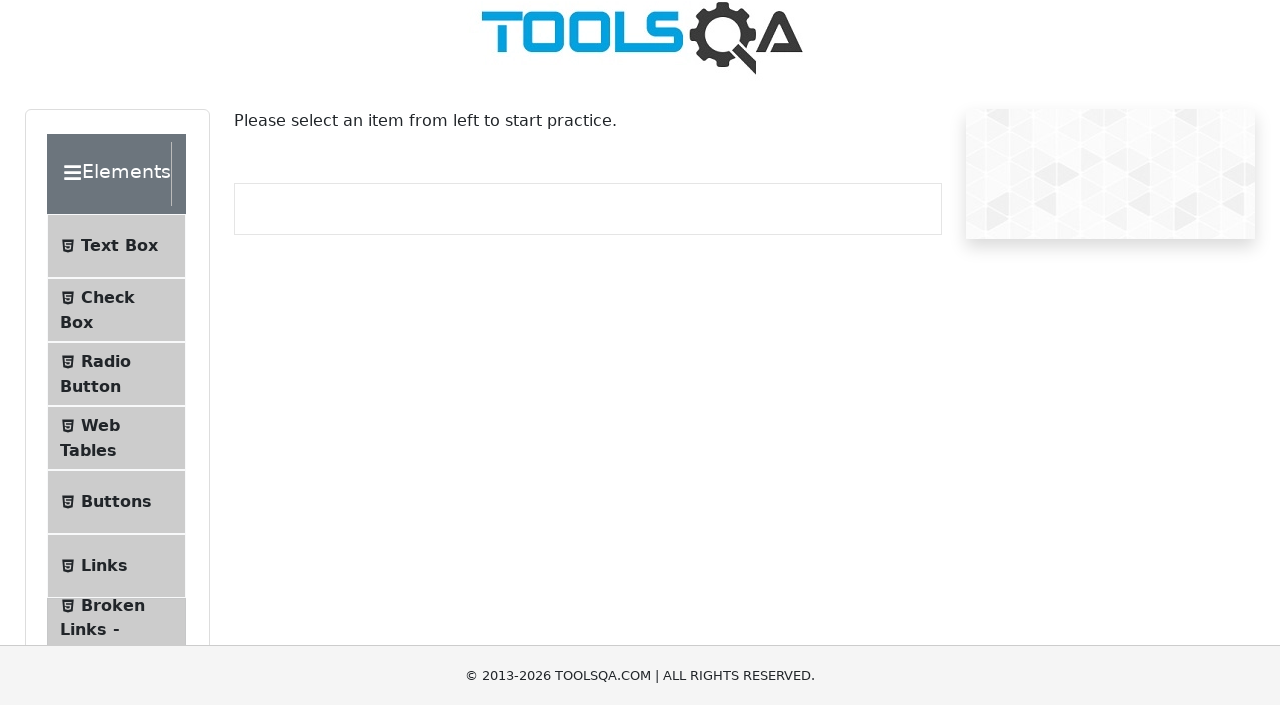

Clicked 'Text Box' option at (119, 261) on text=Text Box
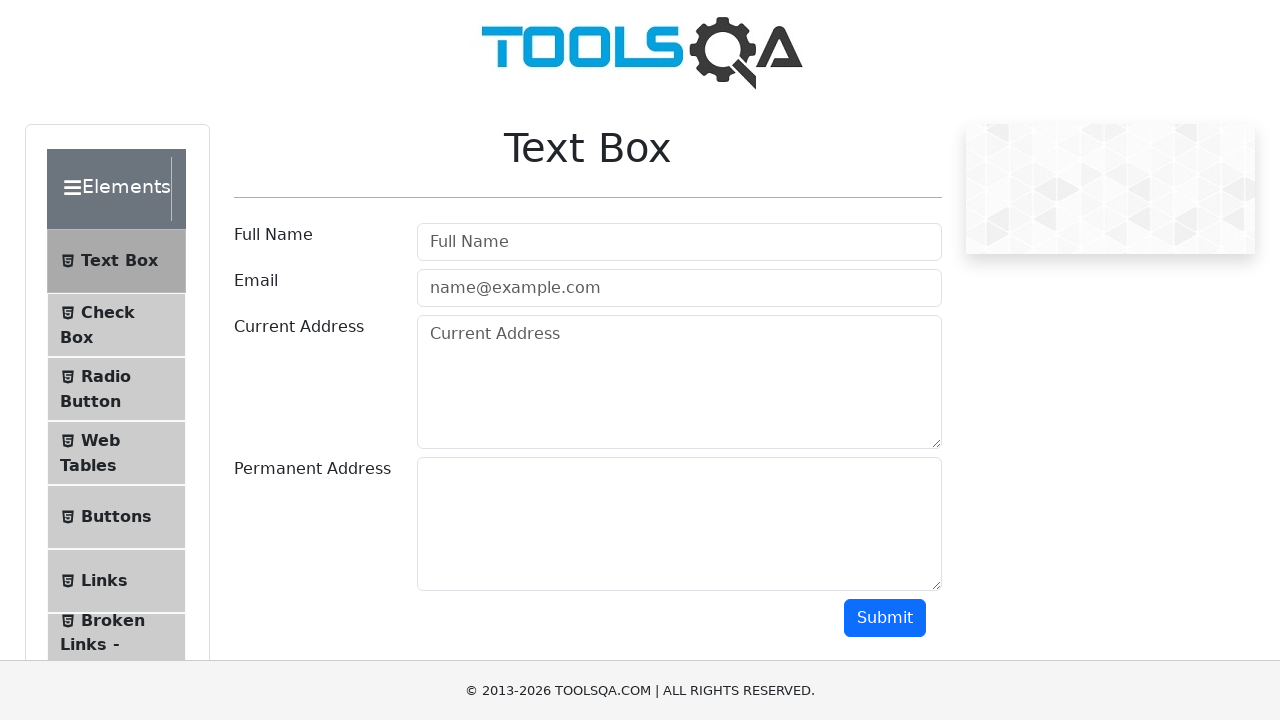

URL navigated to Text Box form page
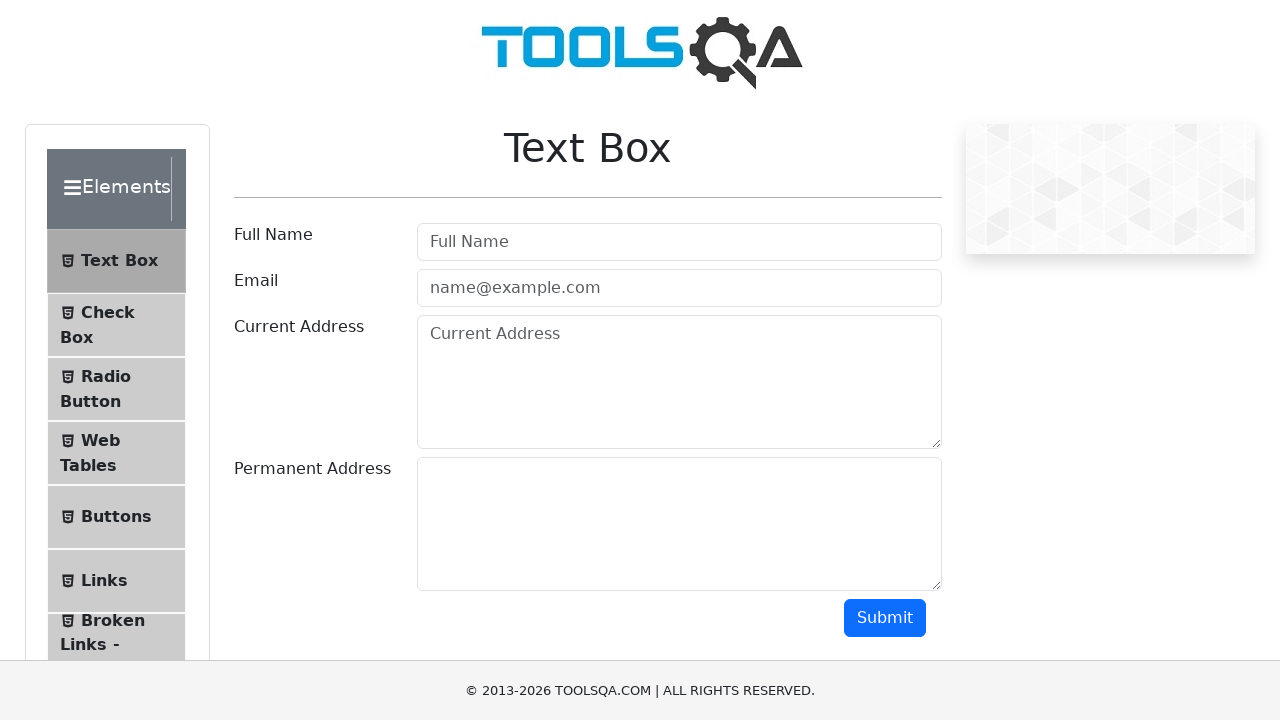

Filled Full Name field with 'John Smith' on #userName
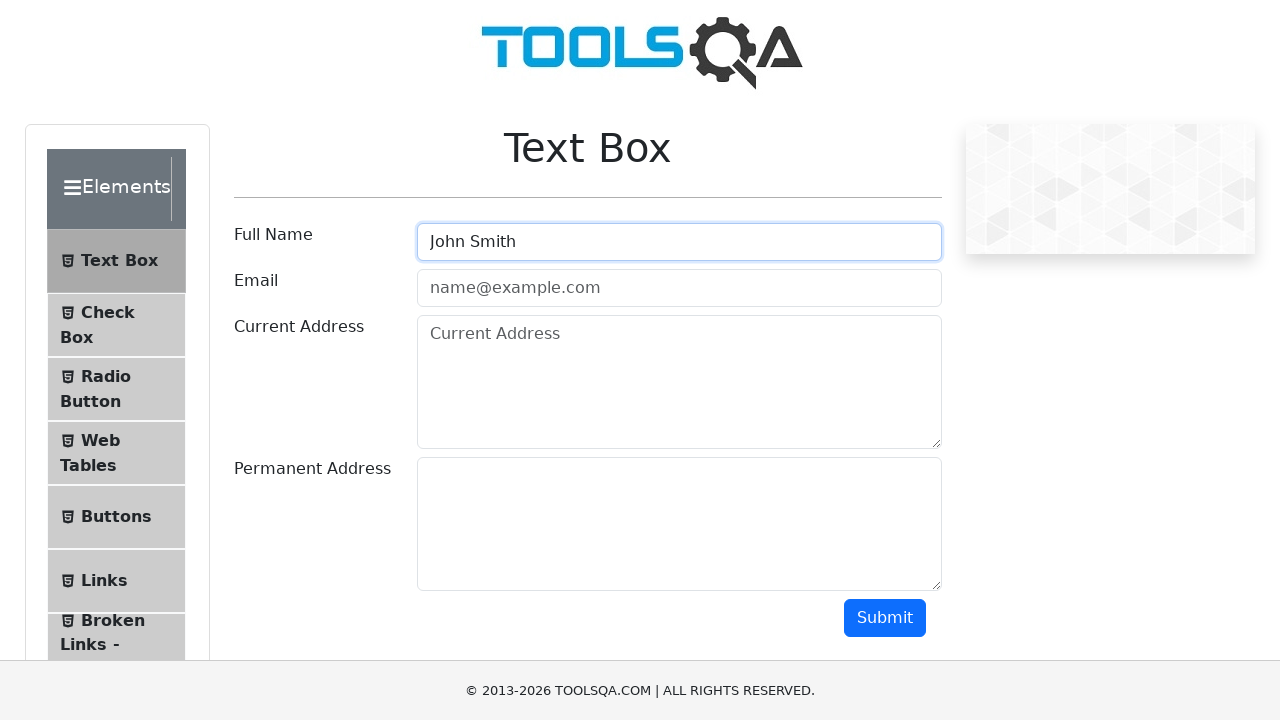

Filled Email field with 'johnsmith@example.com' on #userEmail
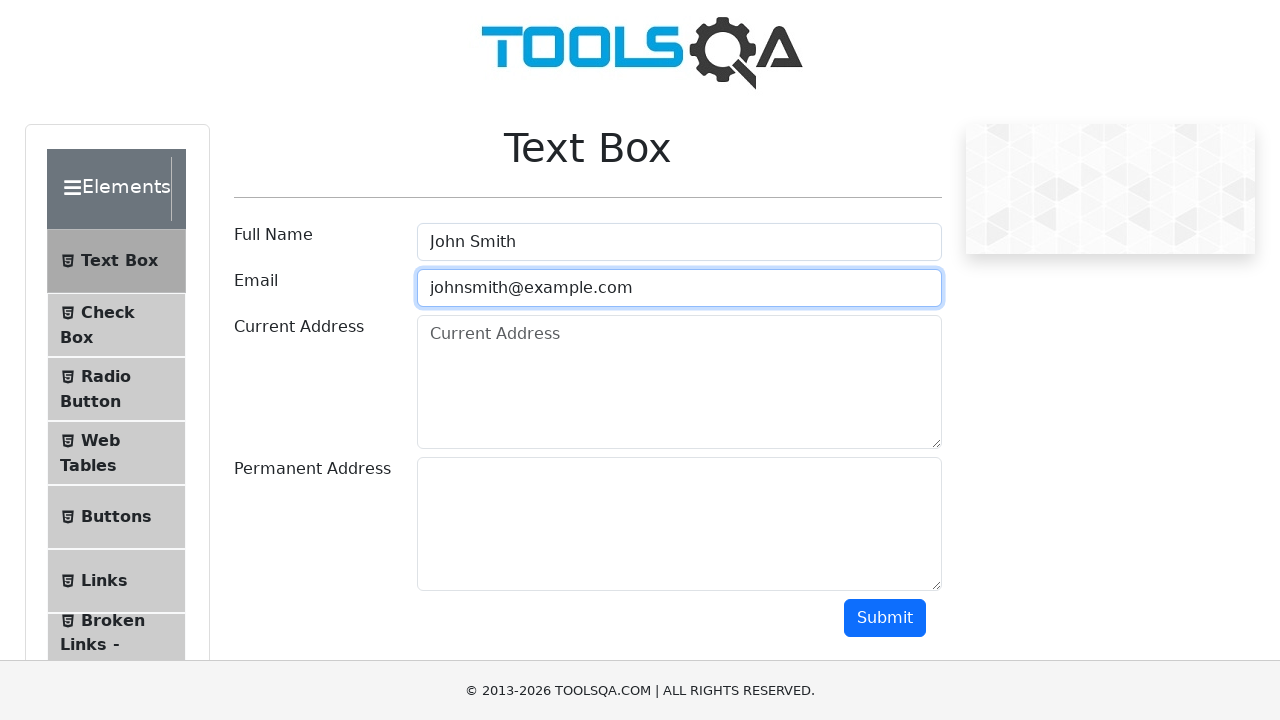

Clicked Submit button to submit the form at (885, 618) on #submit
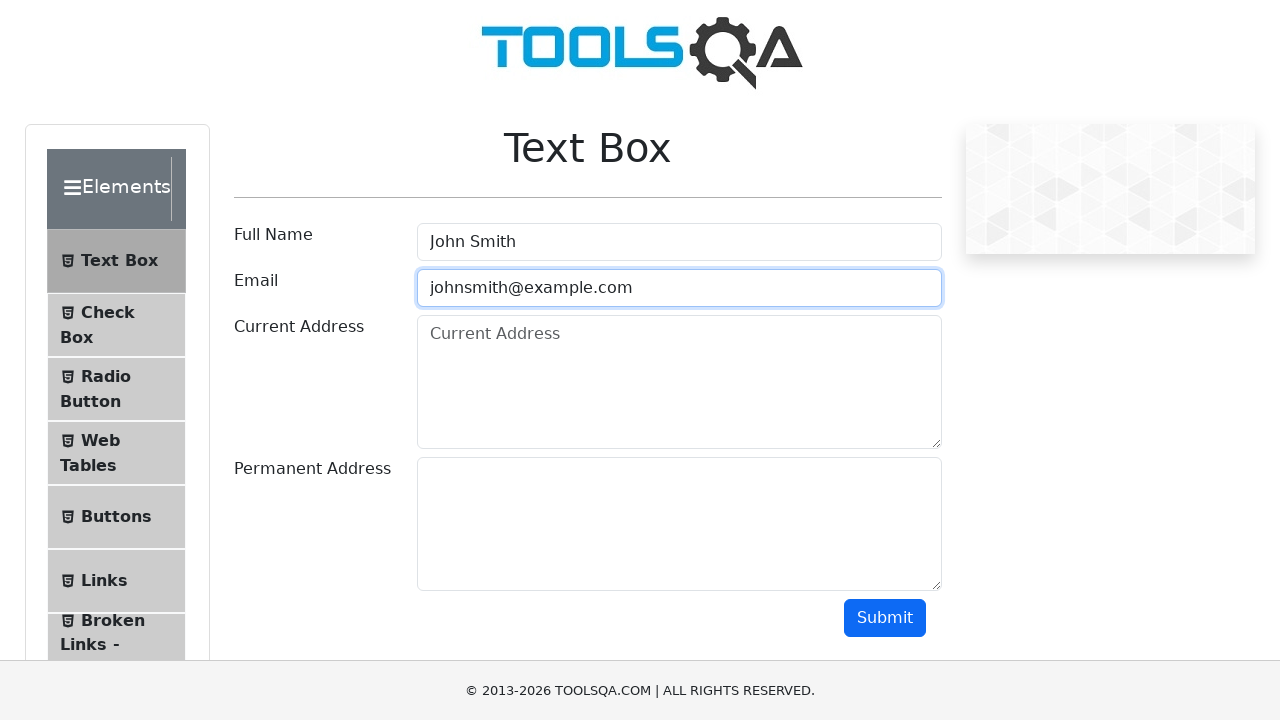

Name field appeared in submission results
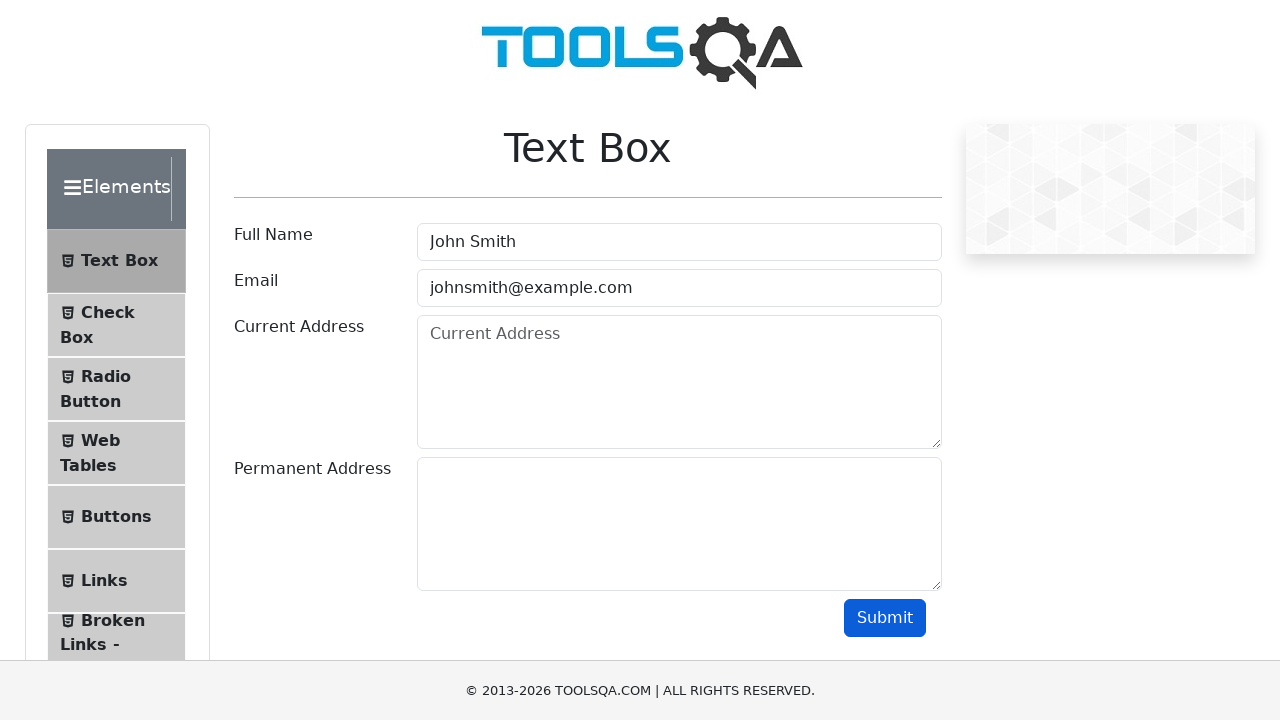

Email field appeared in submission results
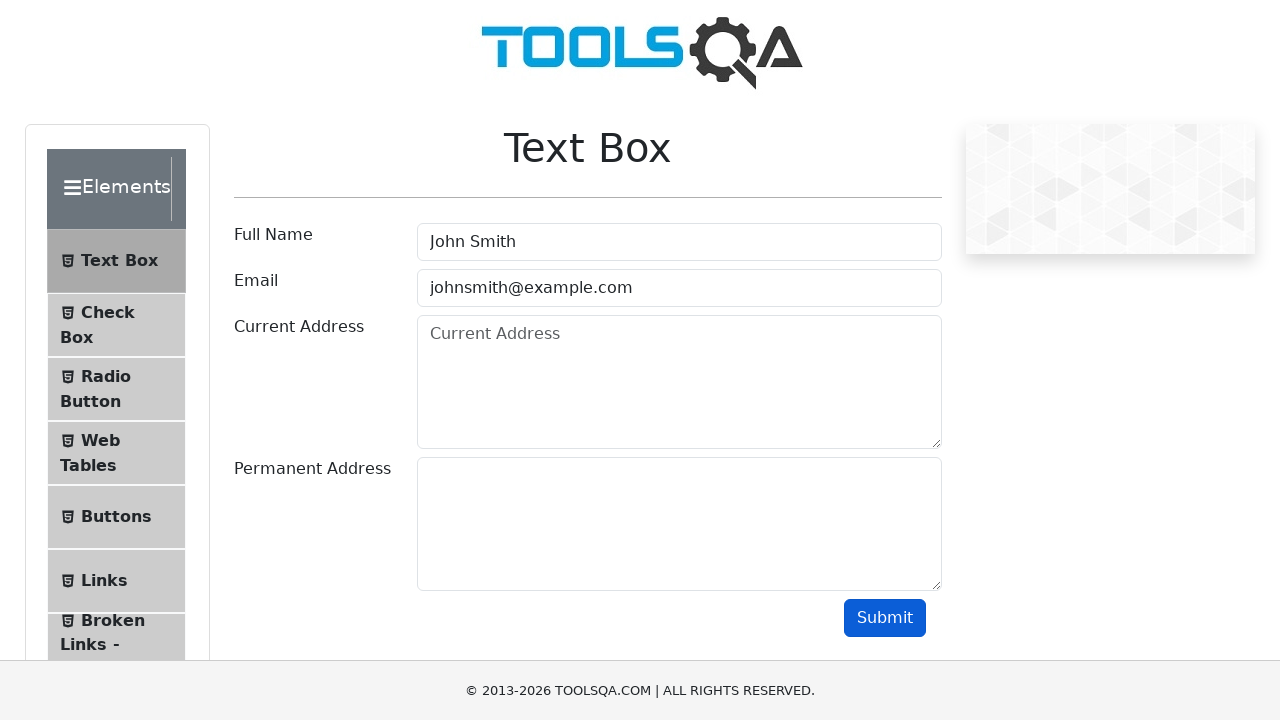

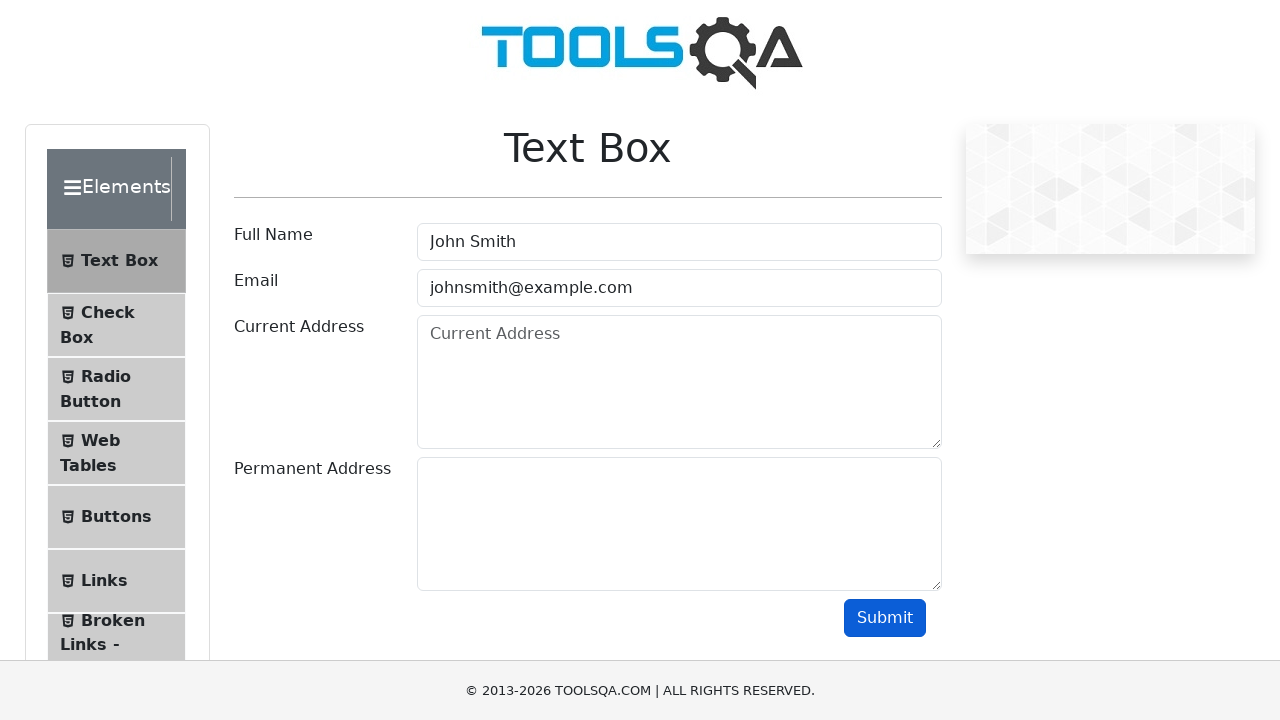